Tests the vehicle selector by verifying browse parts button is disabled until vehicle details are selected, then selects year and make from dropdowns

Starting URL: https://www.partsource.ca/

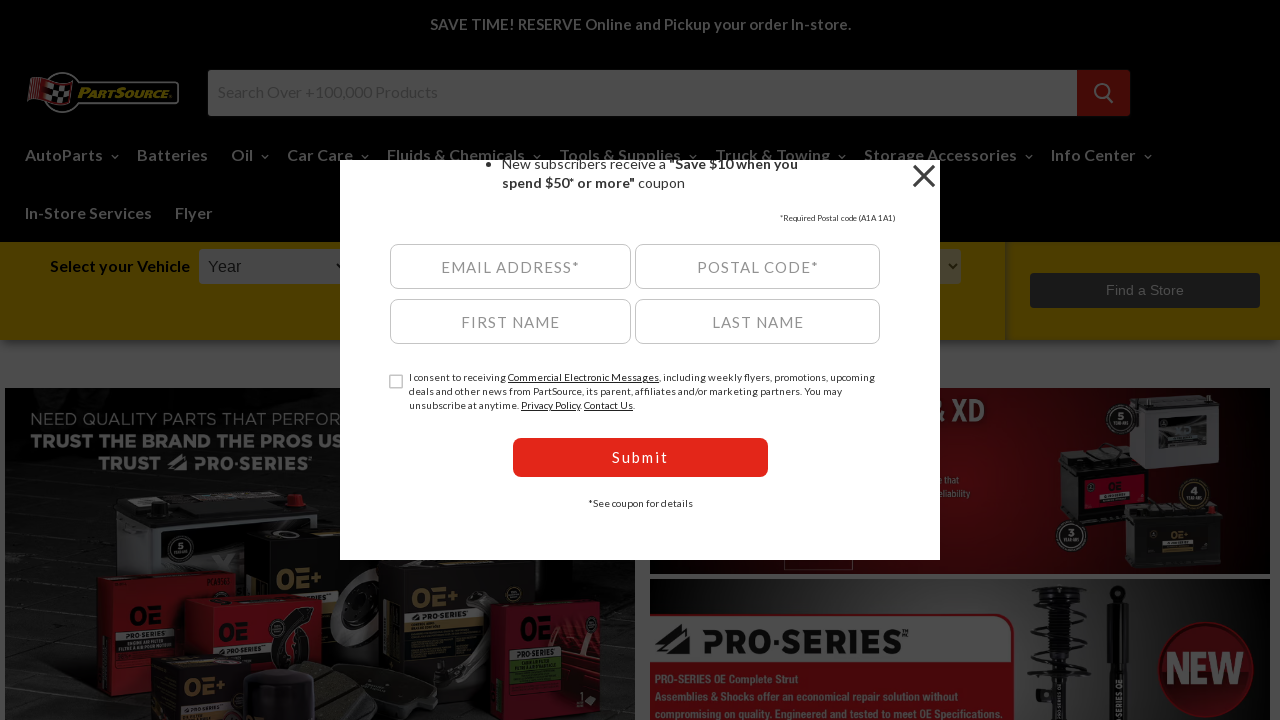

Waited for browse parts button to load
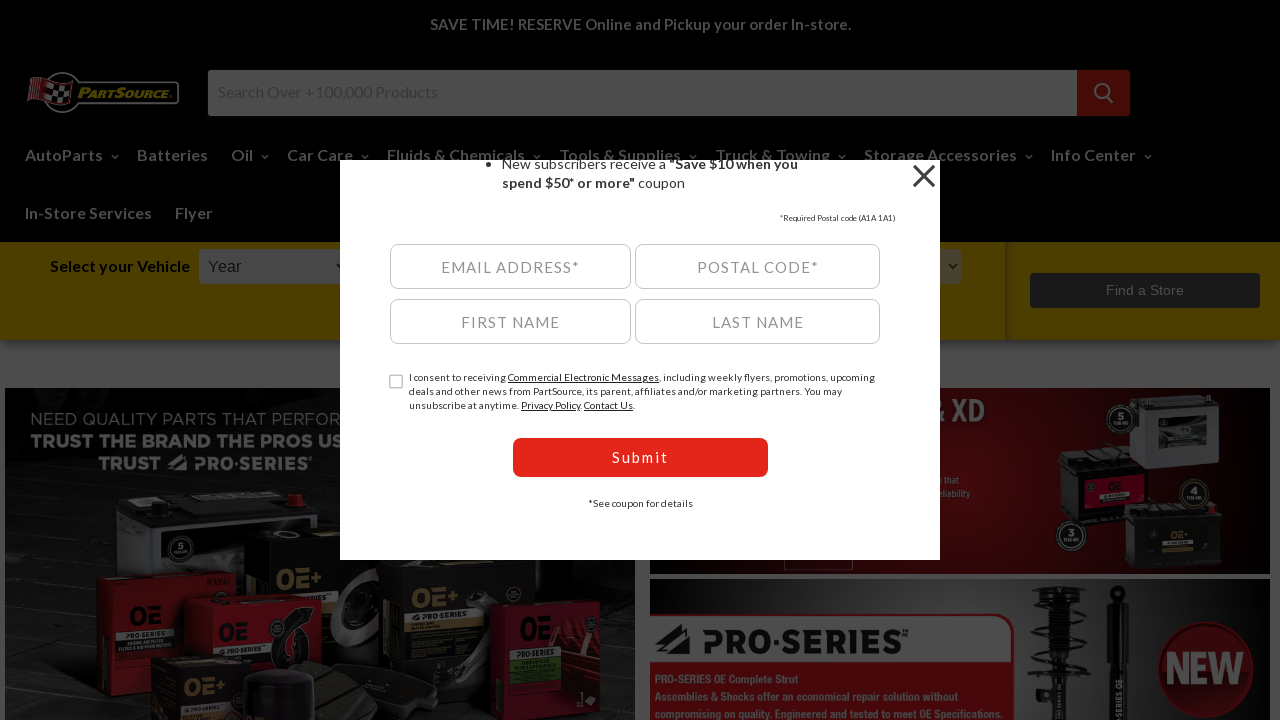

Verified browse parts button is disabled initially
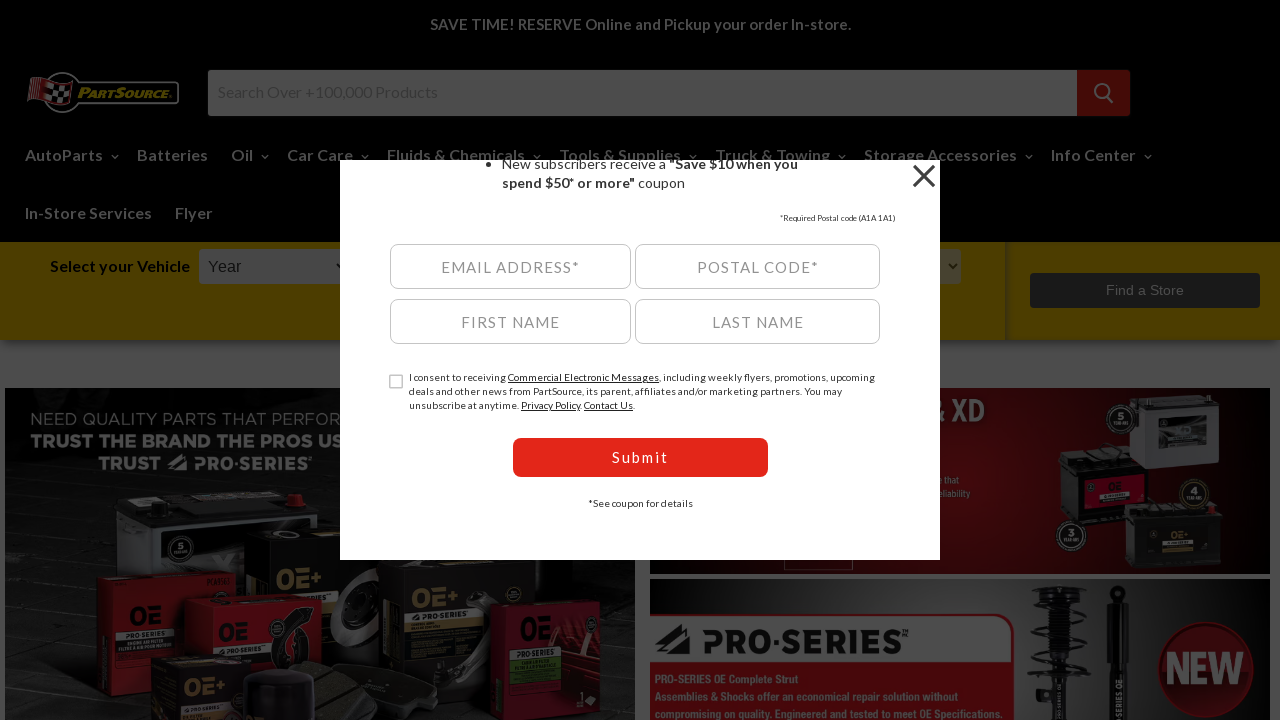

Selected 2019 from year dropdown on select#ymm_year
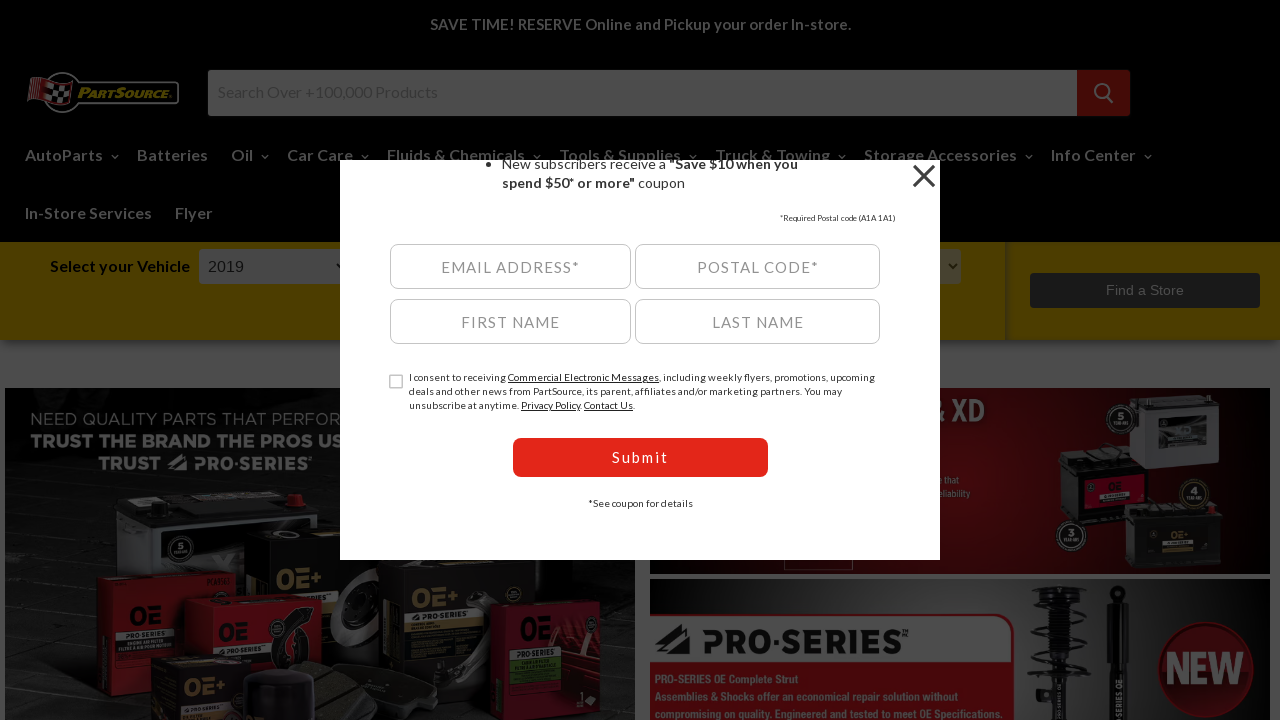

Verified browse parts button remains disabled after selecting year
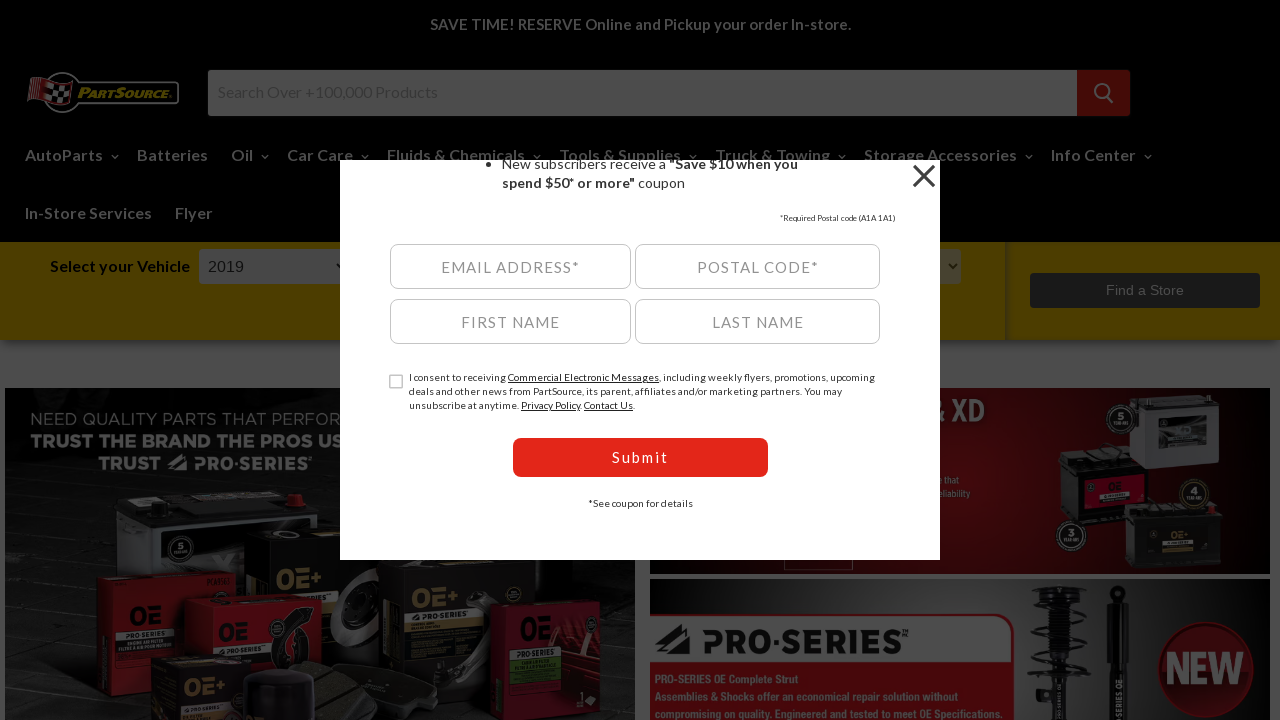

Waited for make dropdown to become visible
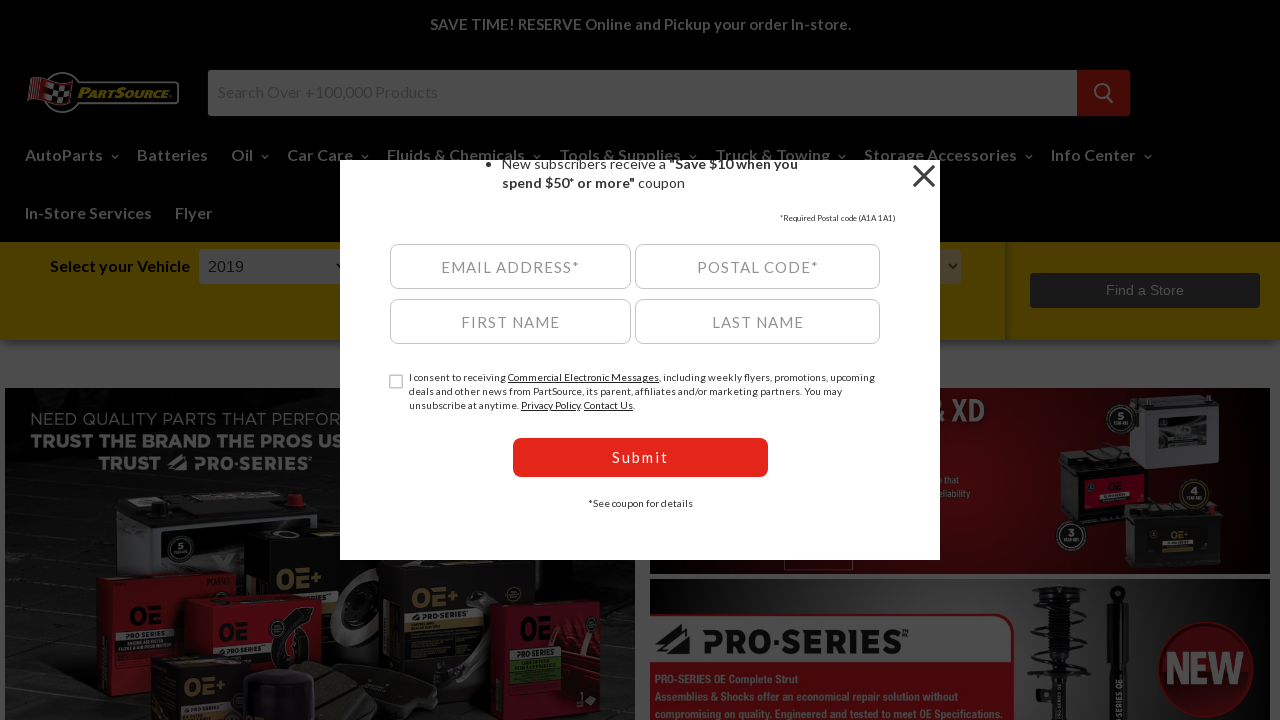

Waited 1000ms for make dropdown options to load
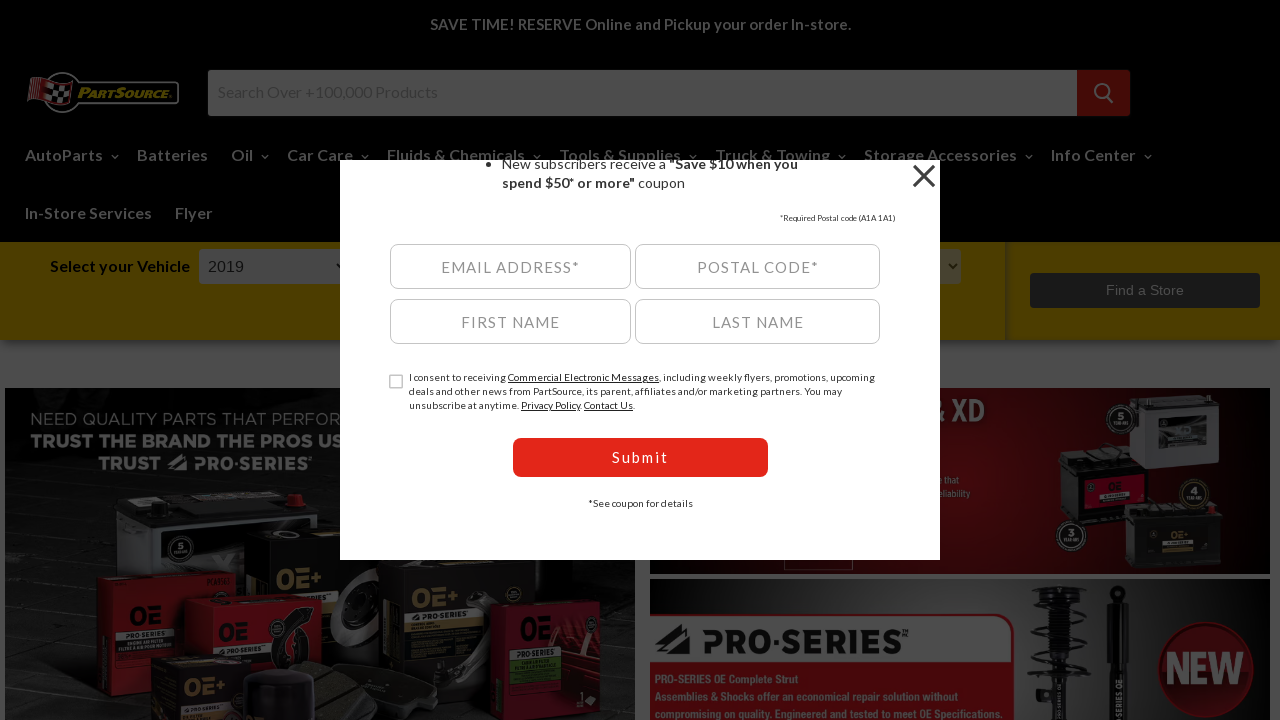

Selected Toyota from make dropdown on select#ymm_make
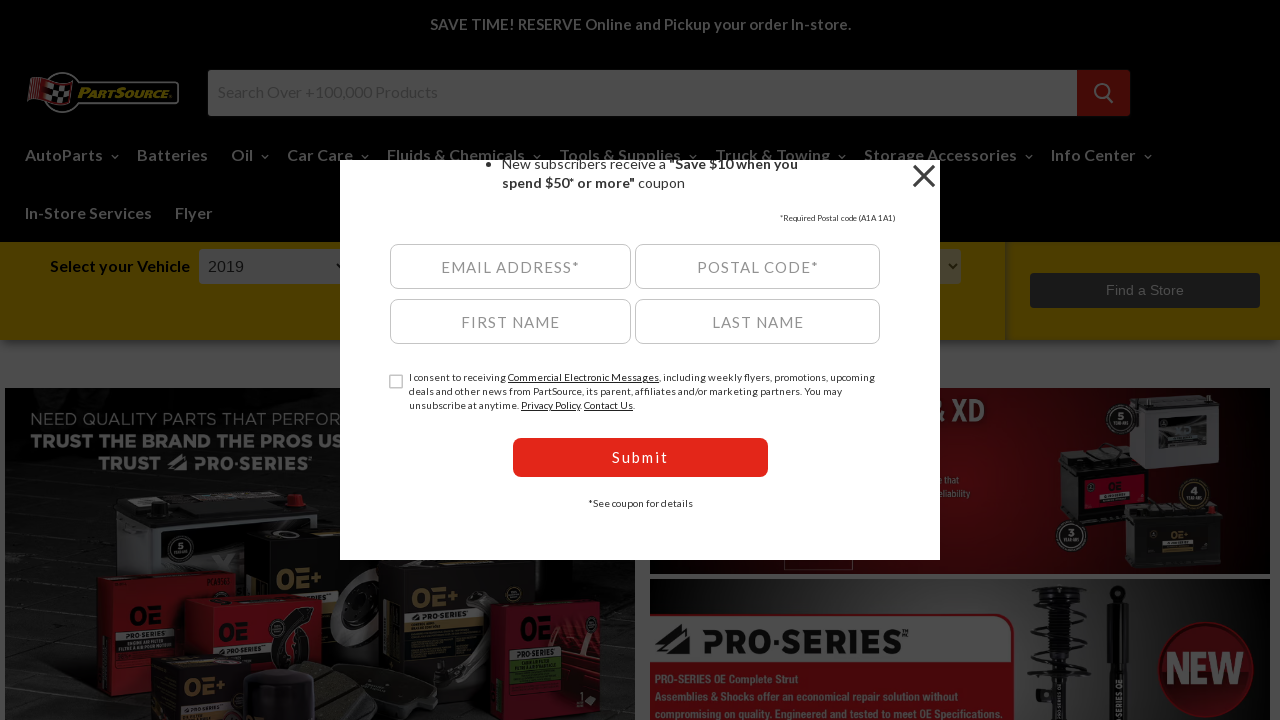

Verified browse parts button remains disabled after selecting make
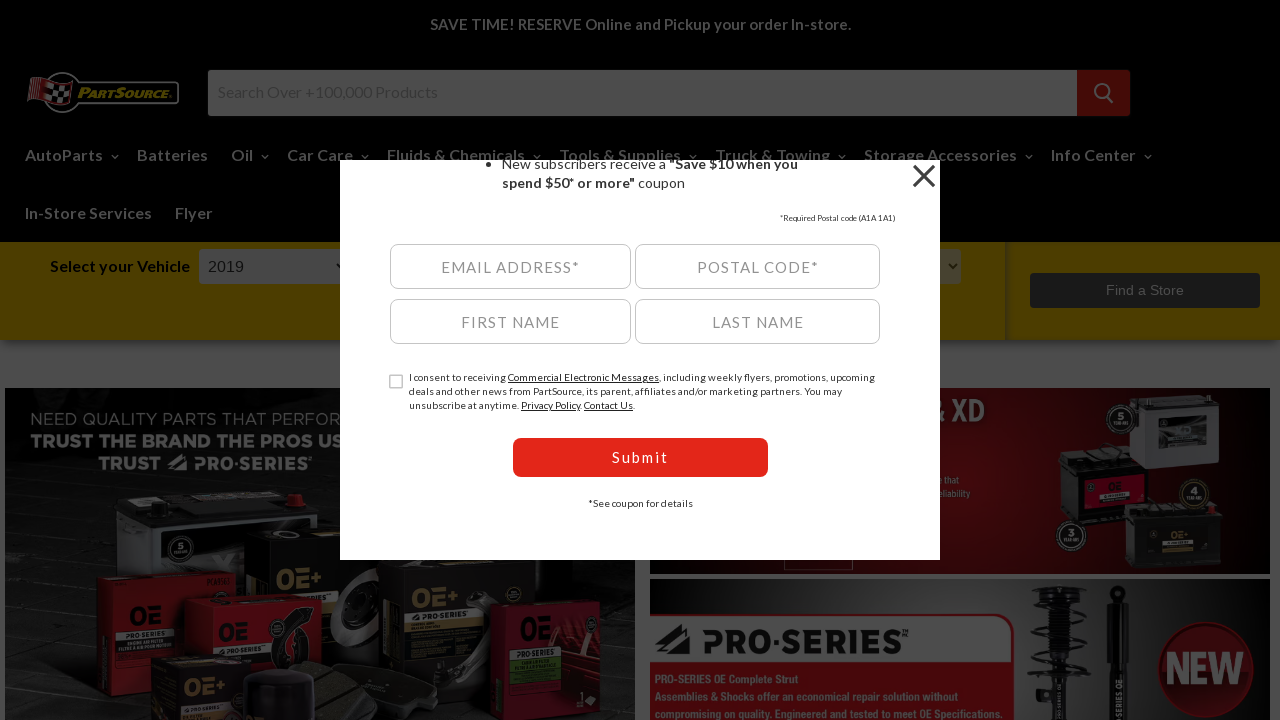

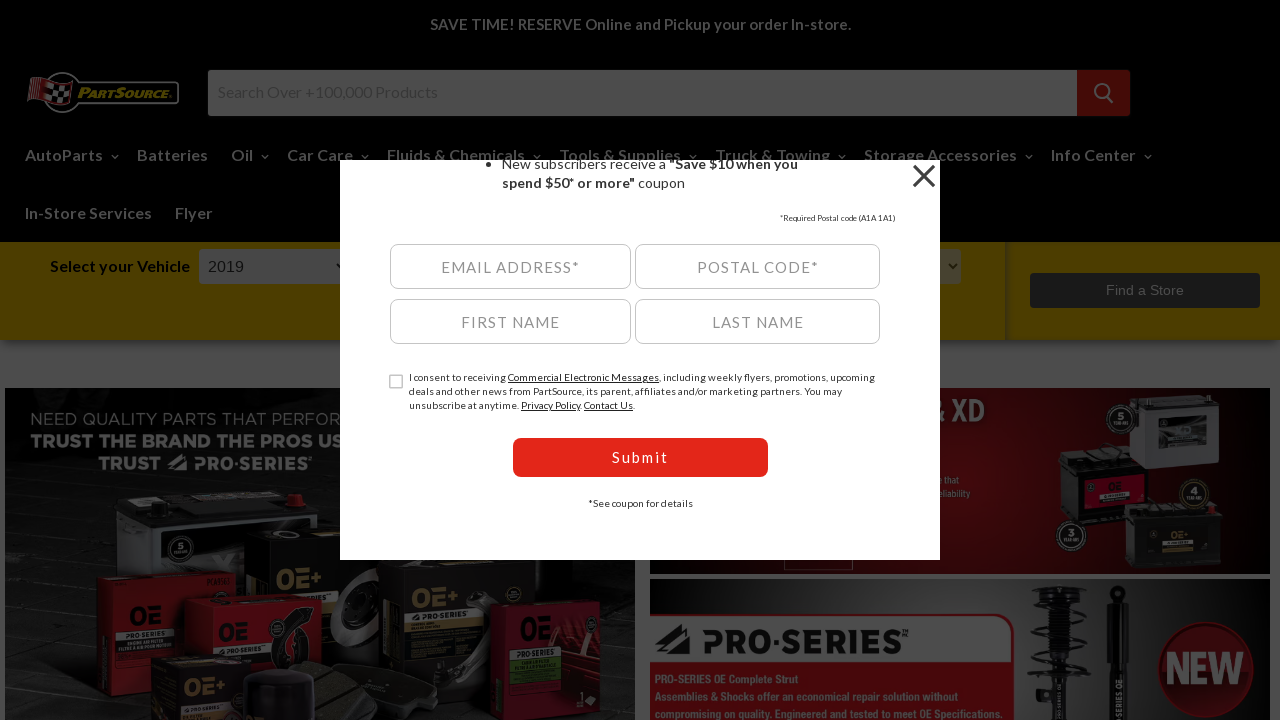